Navigates to the ascipgdm.in website and collects image alt attributes for verification

Starting URL: https://ascipgdm.in

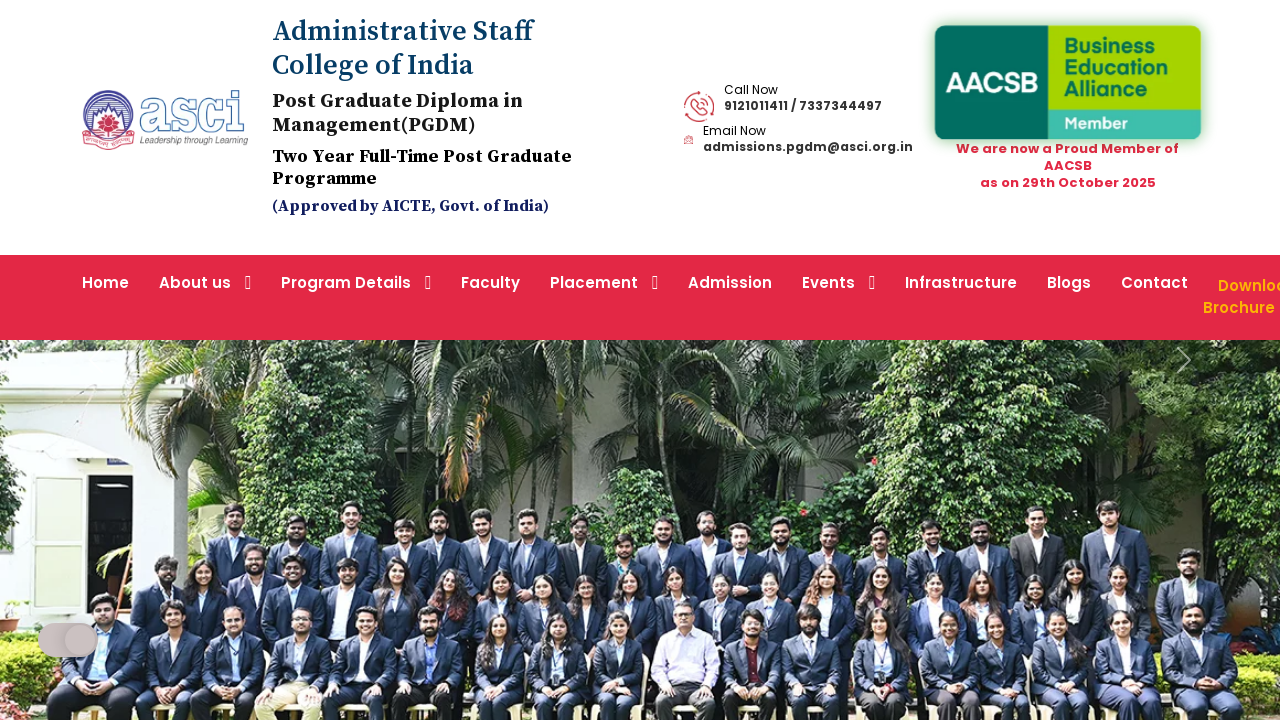

Waited for images to load on ascipgdm.in
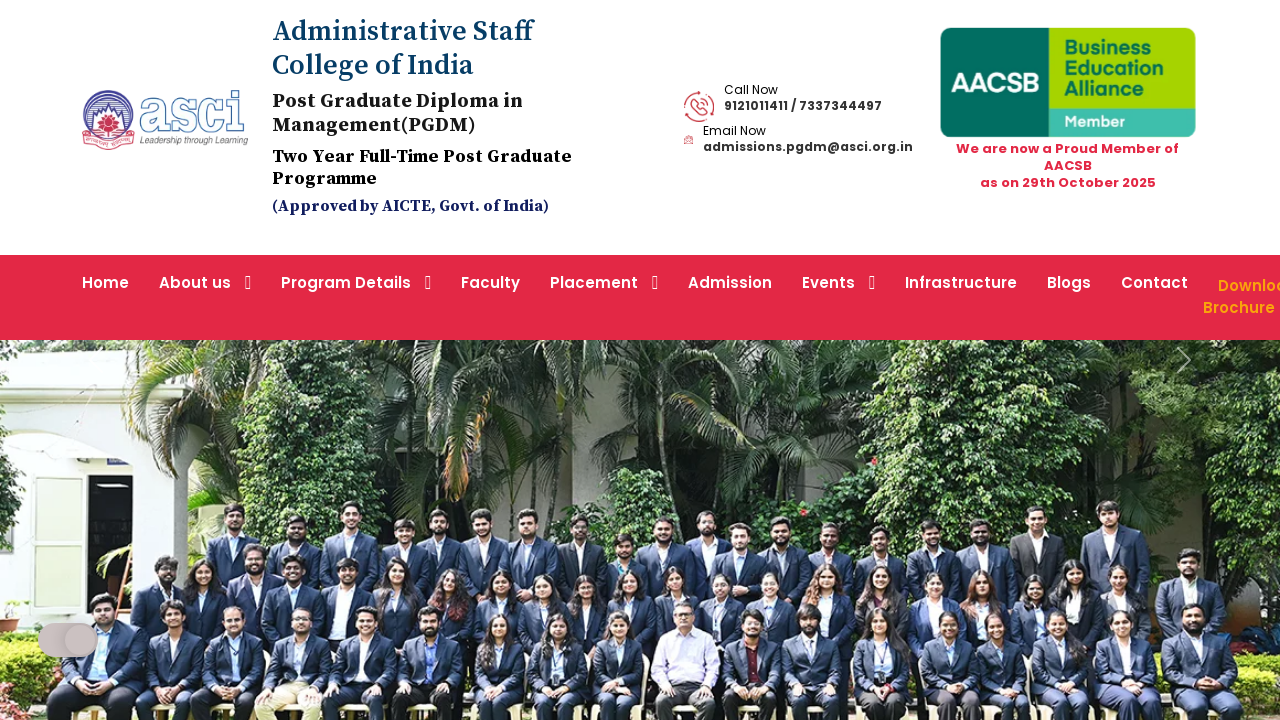

Retrieved all image elements from the page
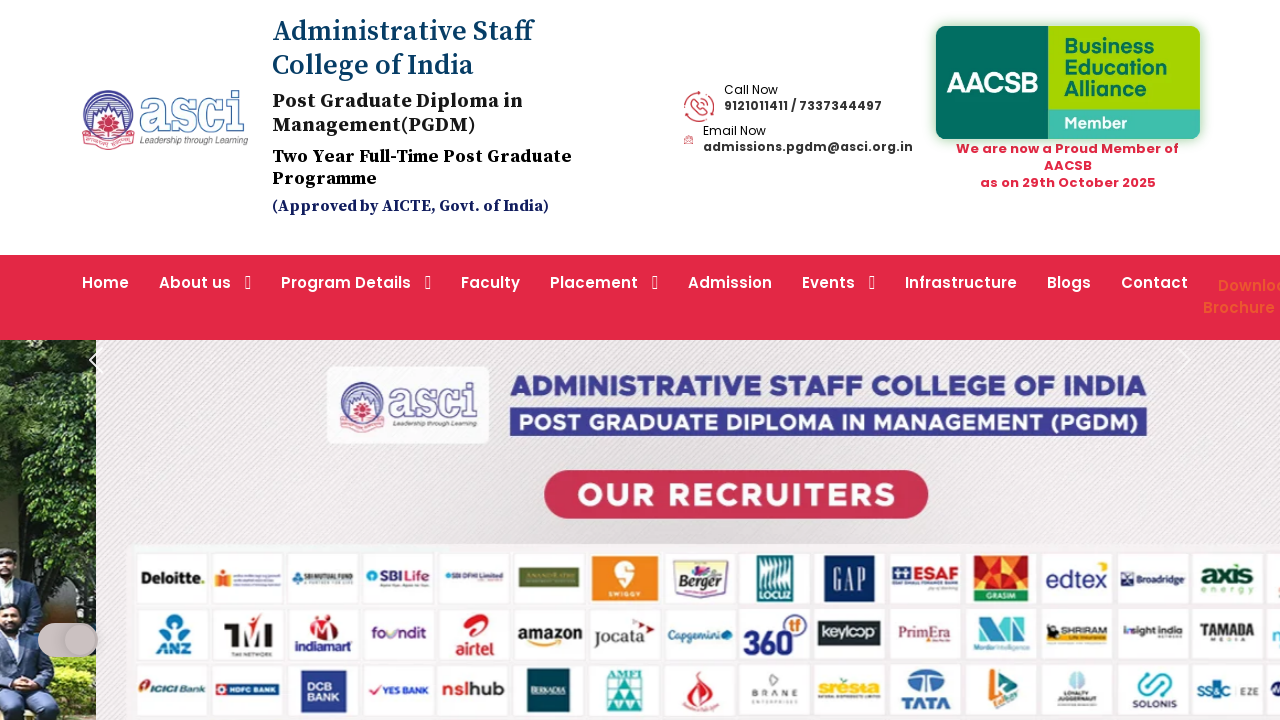

Collected alt attributes from images - found 46 images with alt text
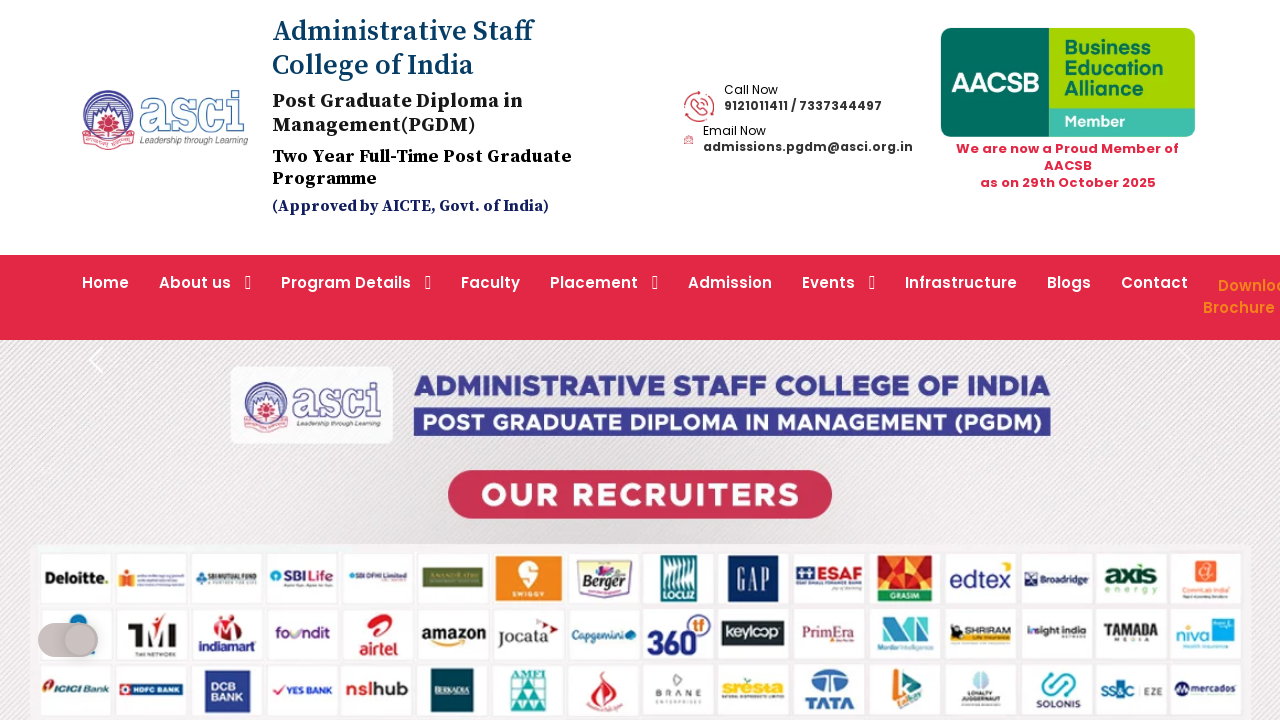

Verified image alt text collection - 46 images with non-empty alt attributes
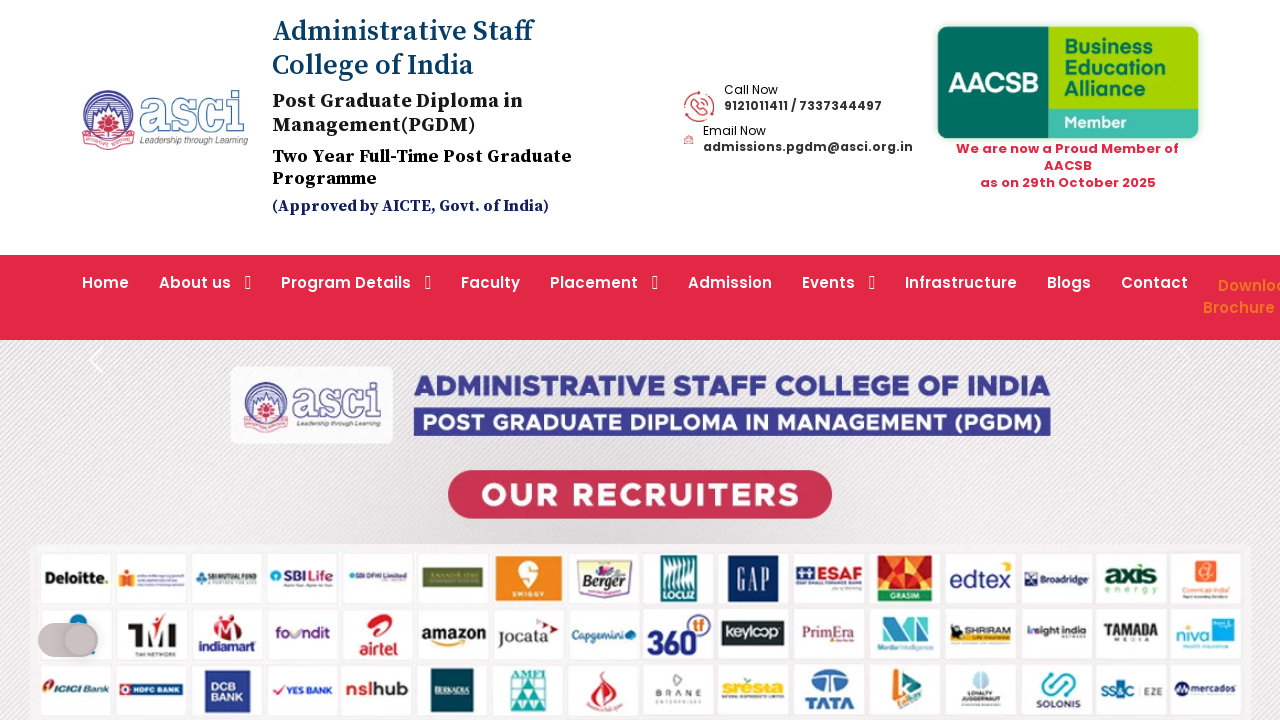

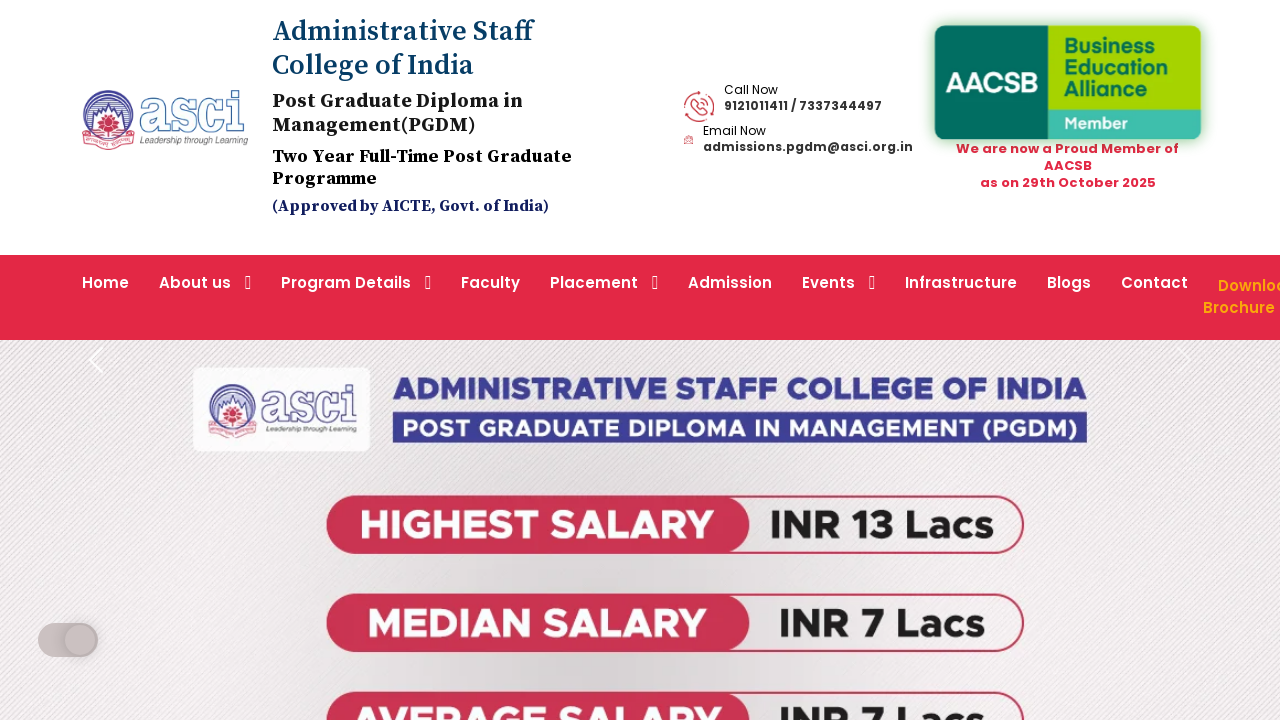